Tests dropdown selection functionality by navigating to the dropdown demo page and selecting Saturday from a dropdown list

Starting URL: https://www.lambdatest.com/selenium-playground/

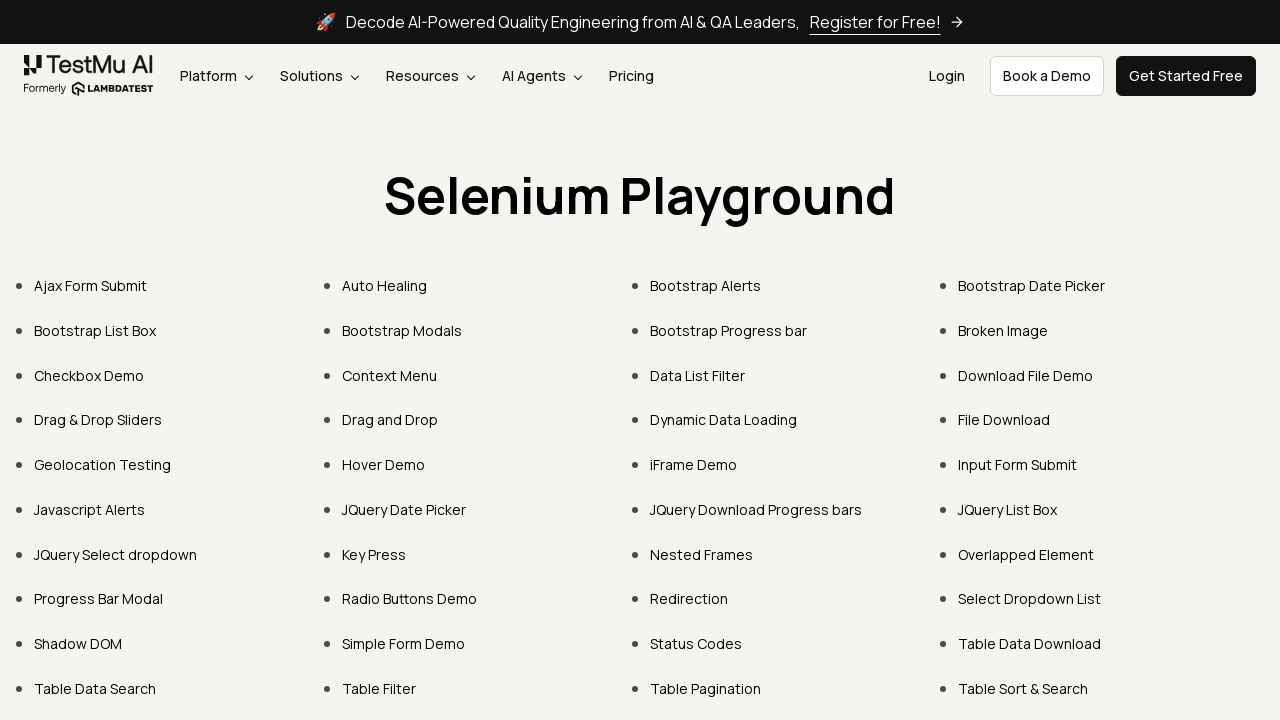

Clicked on 'Select Dropdown List' link to navigate to dropdown demo page at (1030, 599) on text=Select Dropdown List
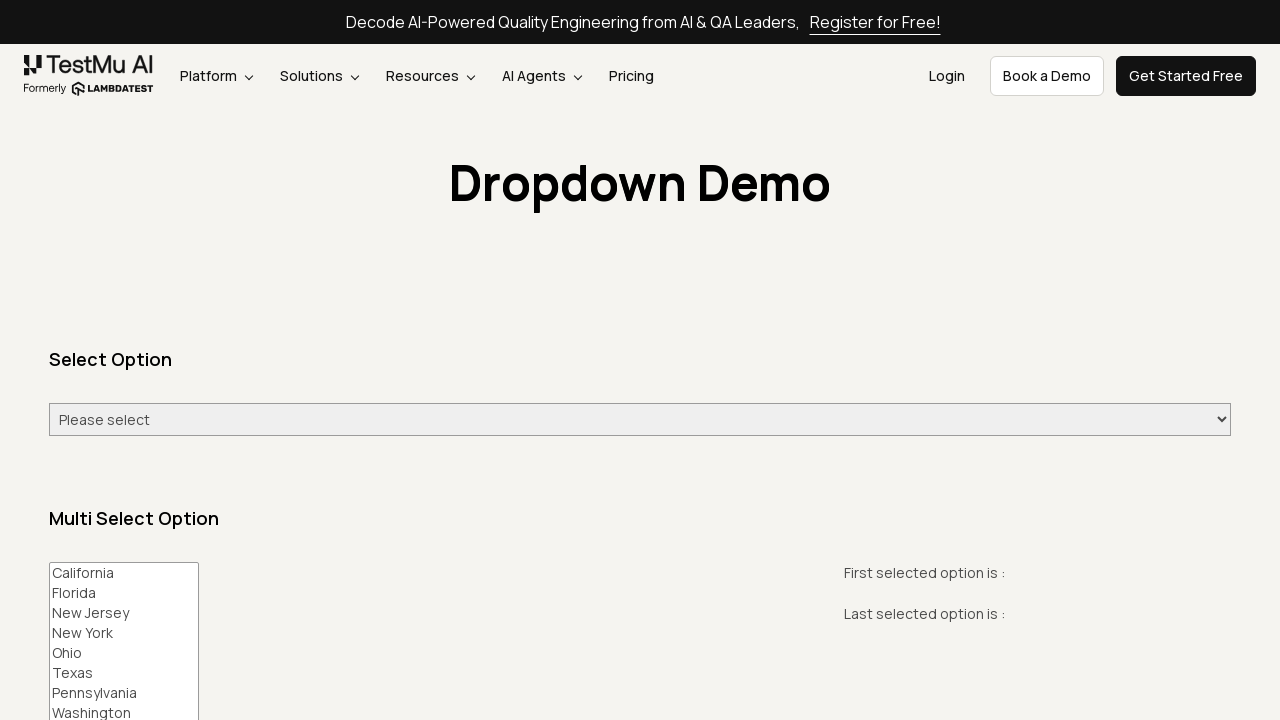

Located the dropdown element with id 'select-demo'
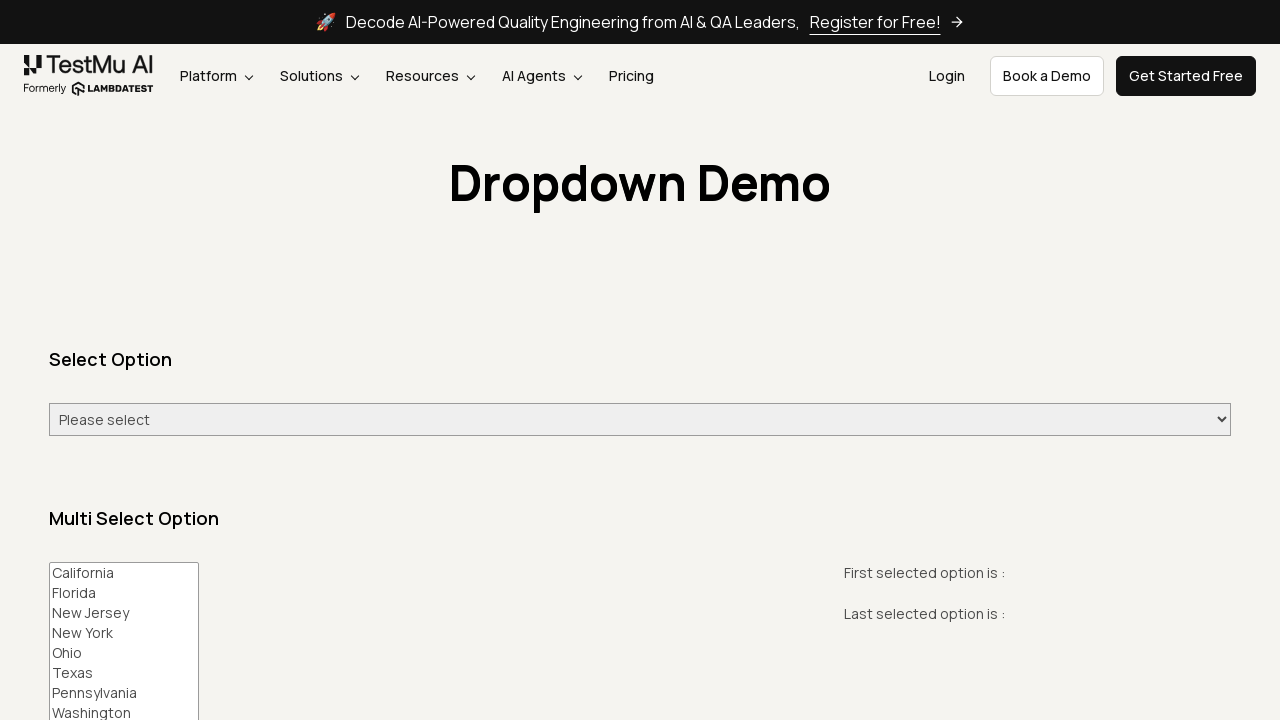

Selected 'Saturday' from the dropdown list on #select-demo
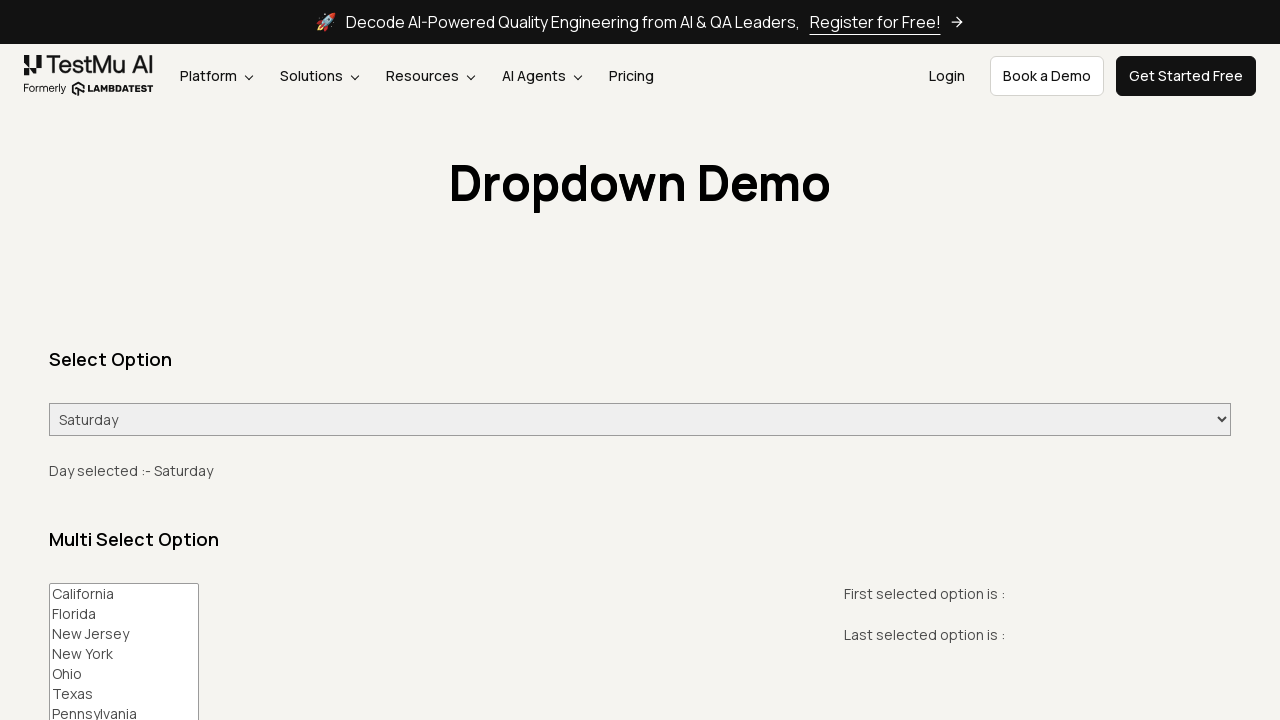

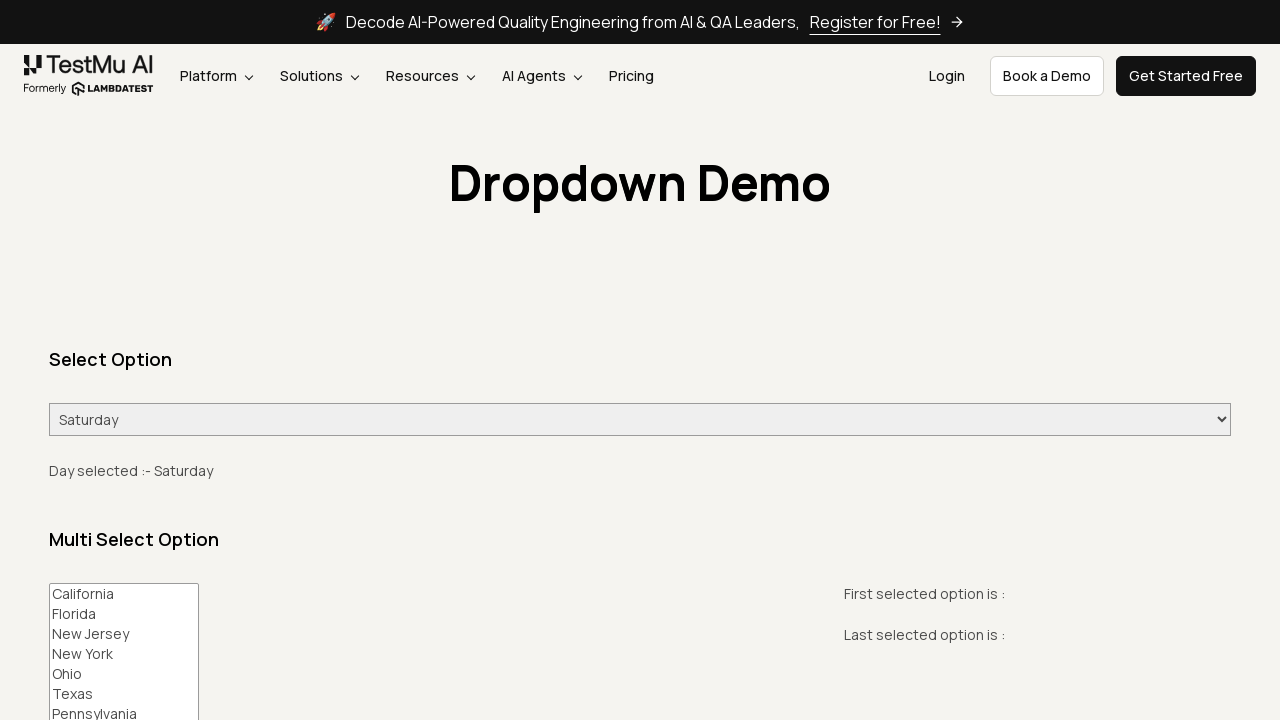